Tests Shadow DOM interaction by accessing a shadow root element within a book-app component and typing a search query into an input field inside the shadow DOM.

Starting URL: https://books-pwakit.appspot.com/

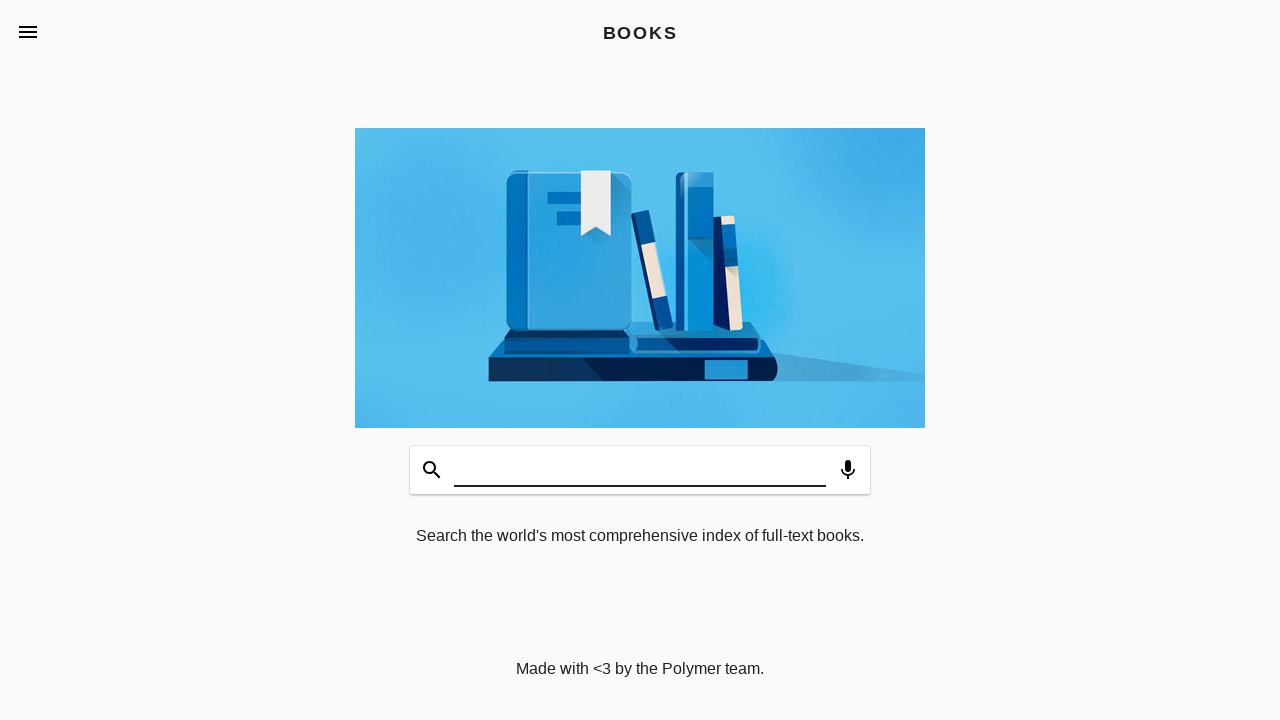

Waited for book-app element with apptitle='BOOKS' to load
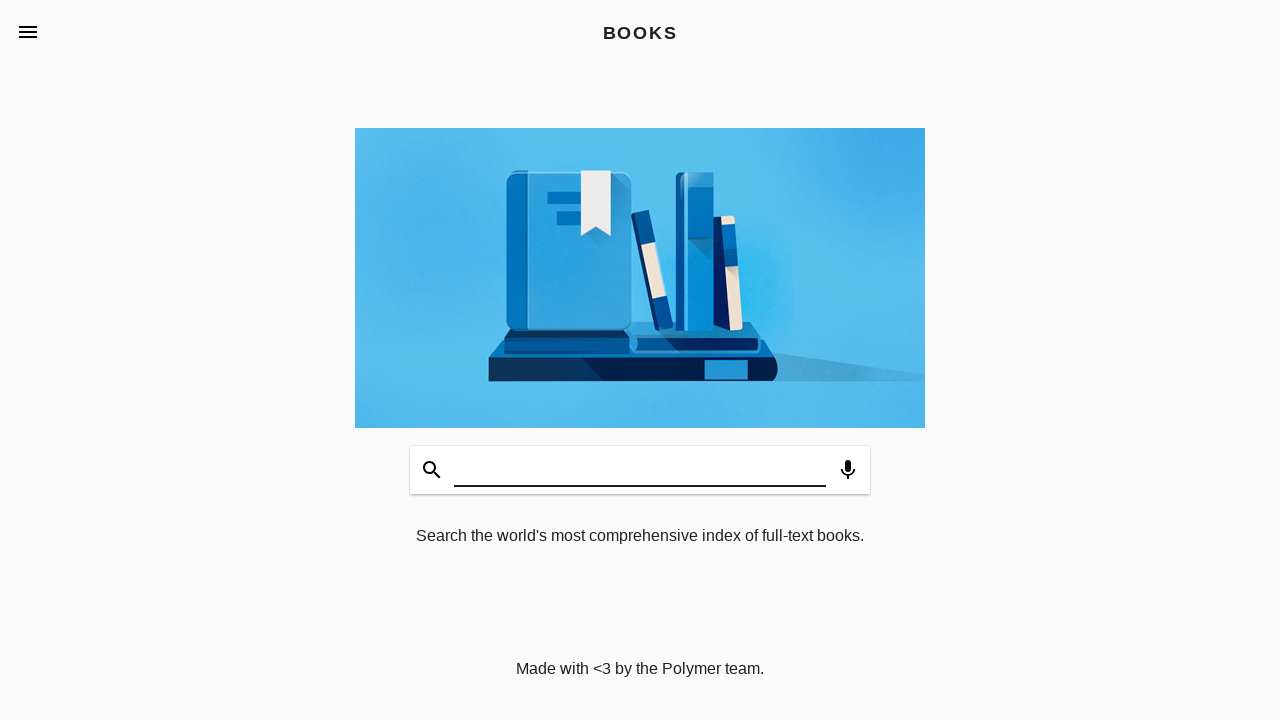

Located shadow DOM input field within book-app component
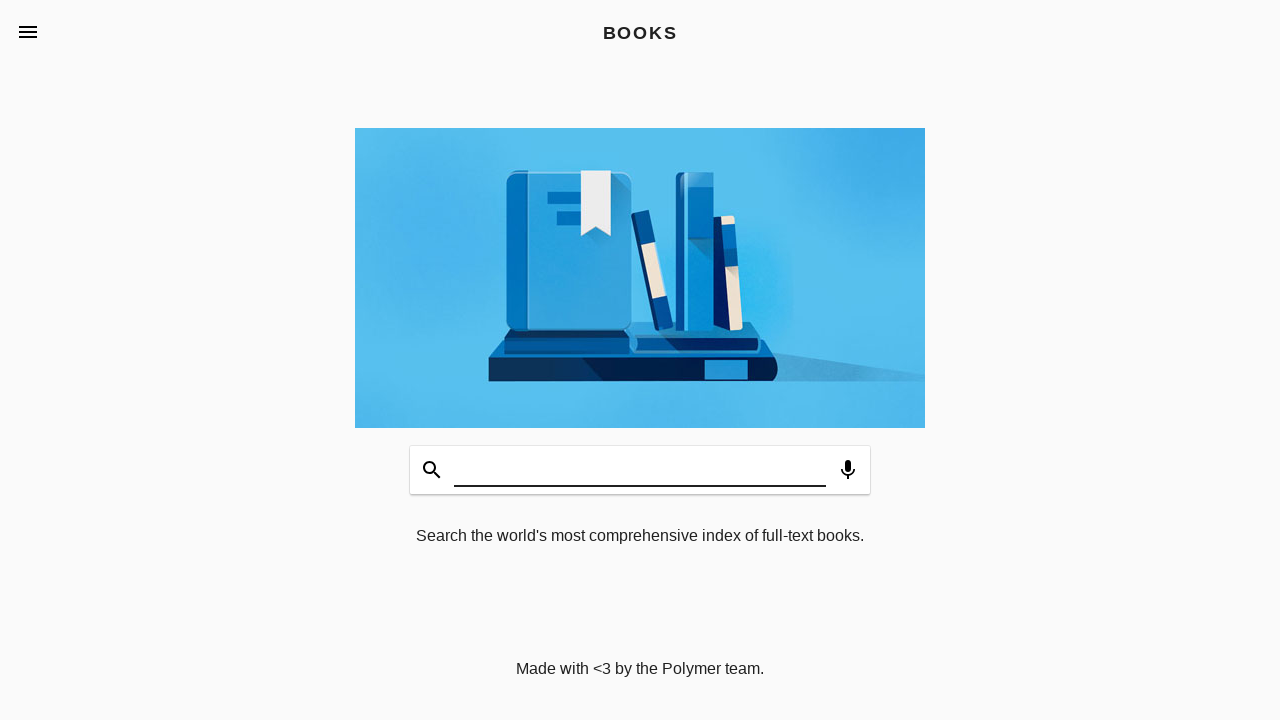

Typed 'WelCome' into the shadow DOM search input field on book-app[apptitle='BOOKS'] >> #input
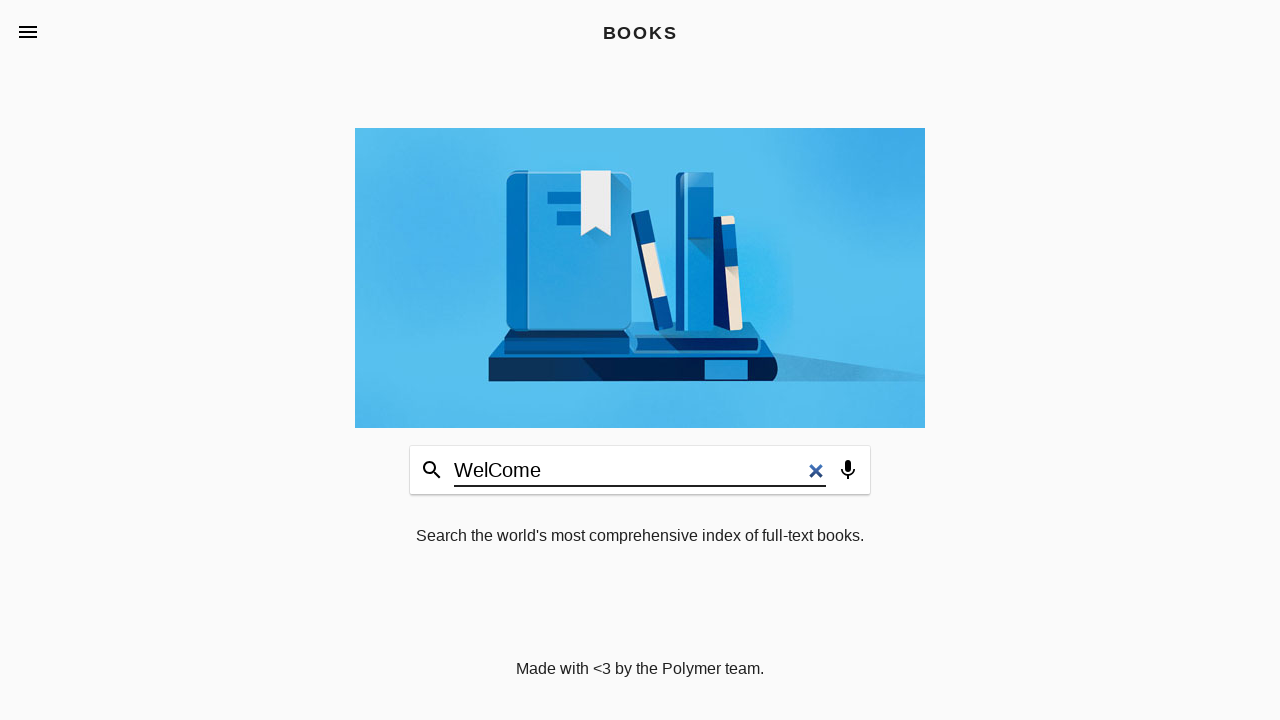

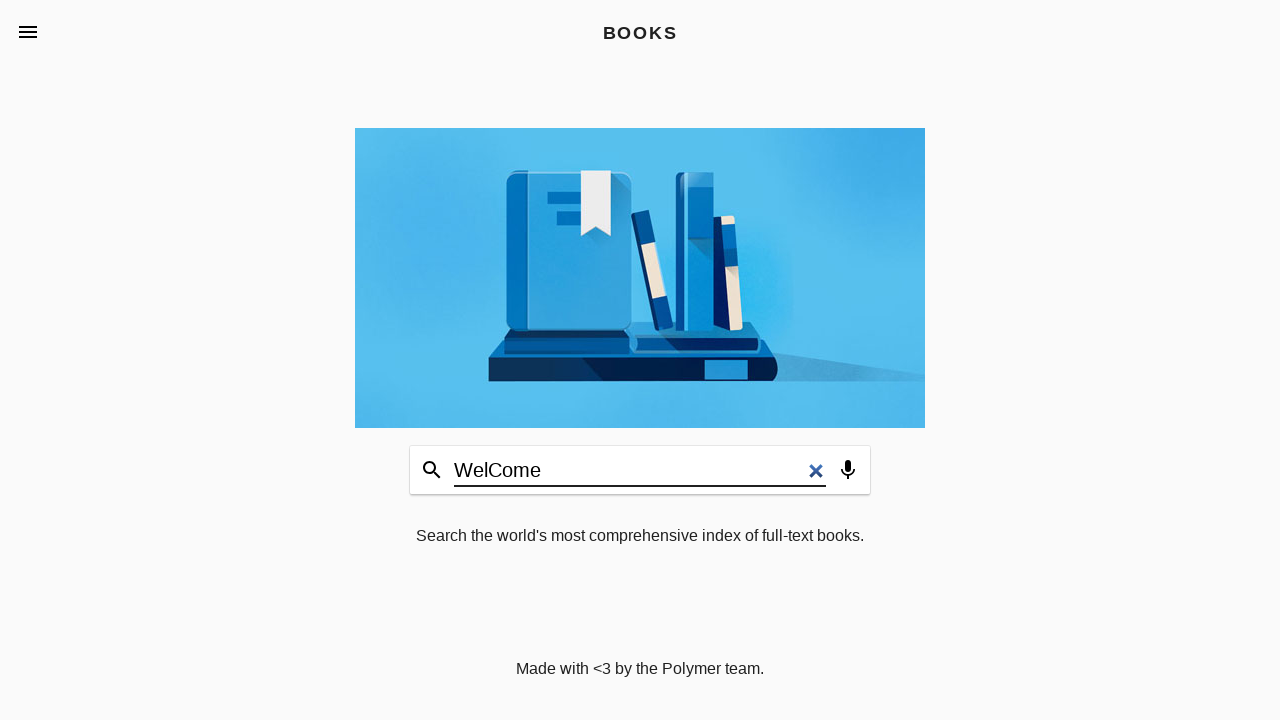